Navigates to the Sauce Labs website homepage

Starting URL: https://saucelabs.com

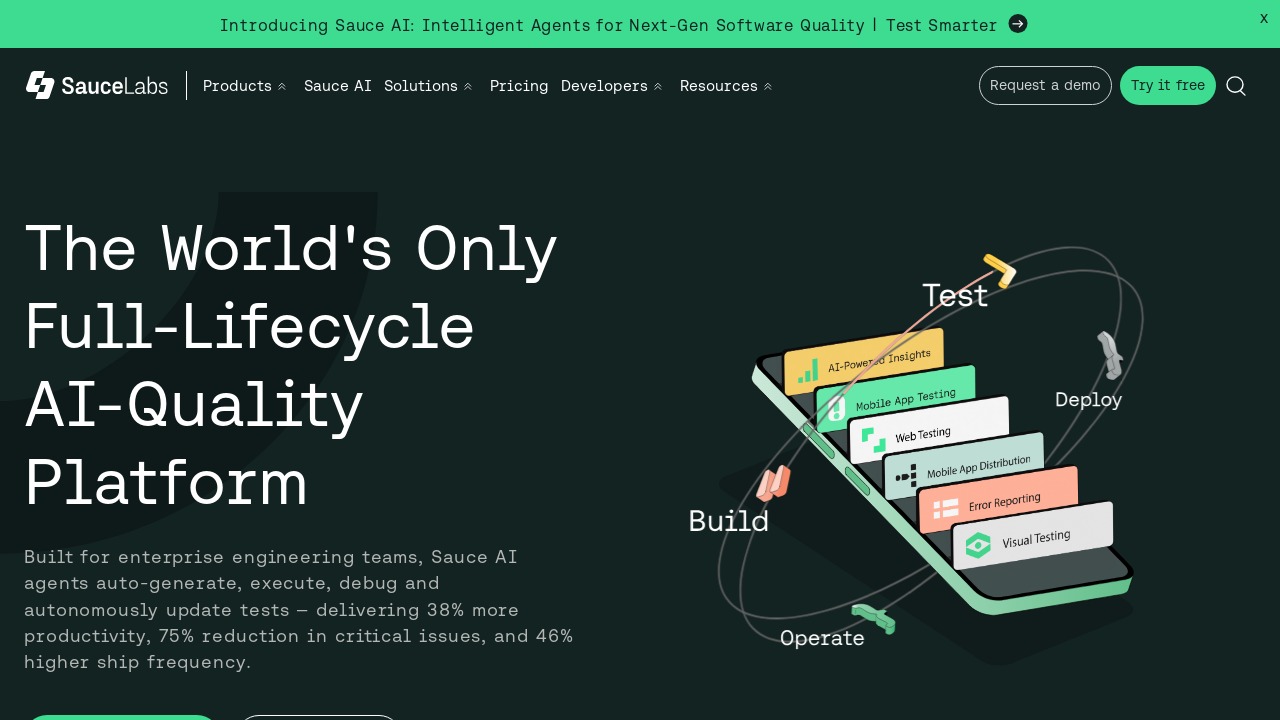

Navigated to Sauce Labs homepage at https://saucelabs.com and waited for network to be idle
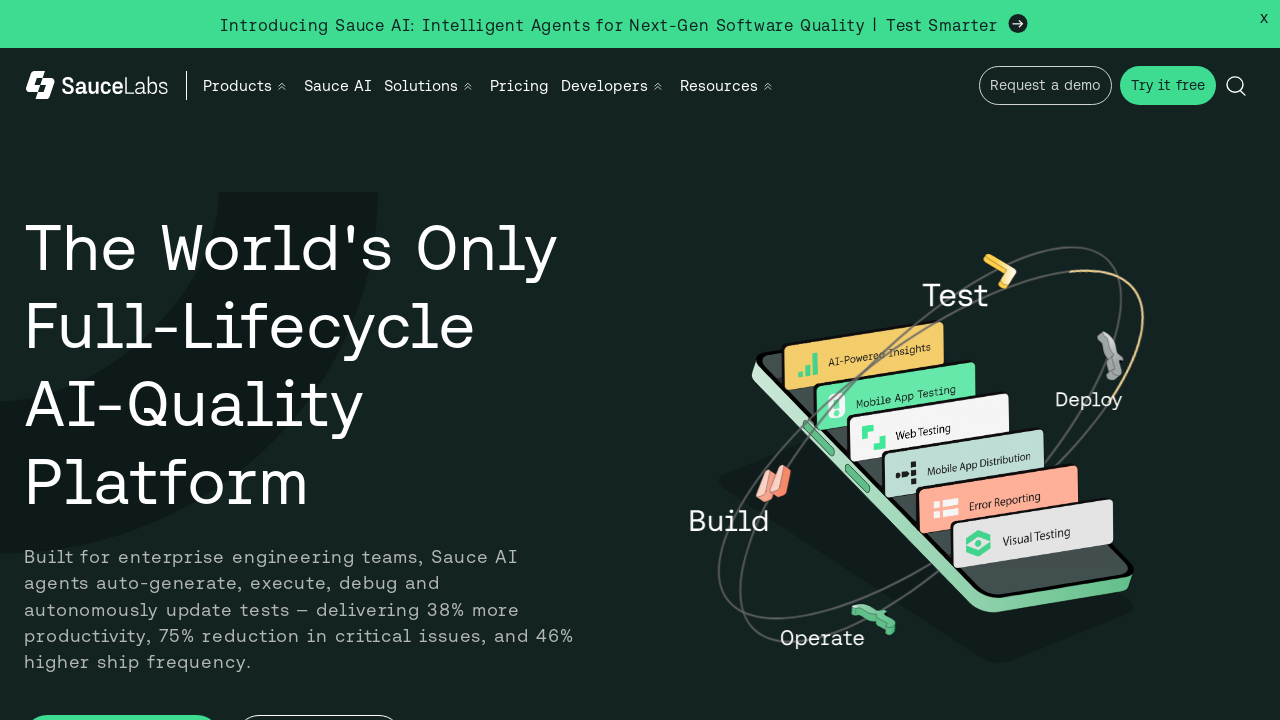

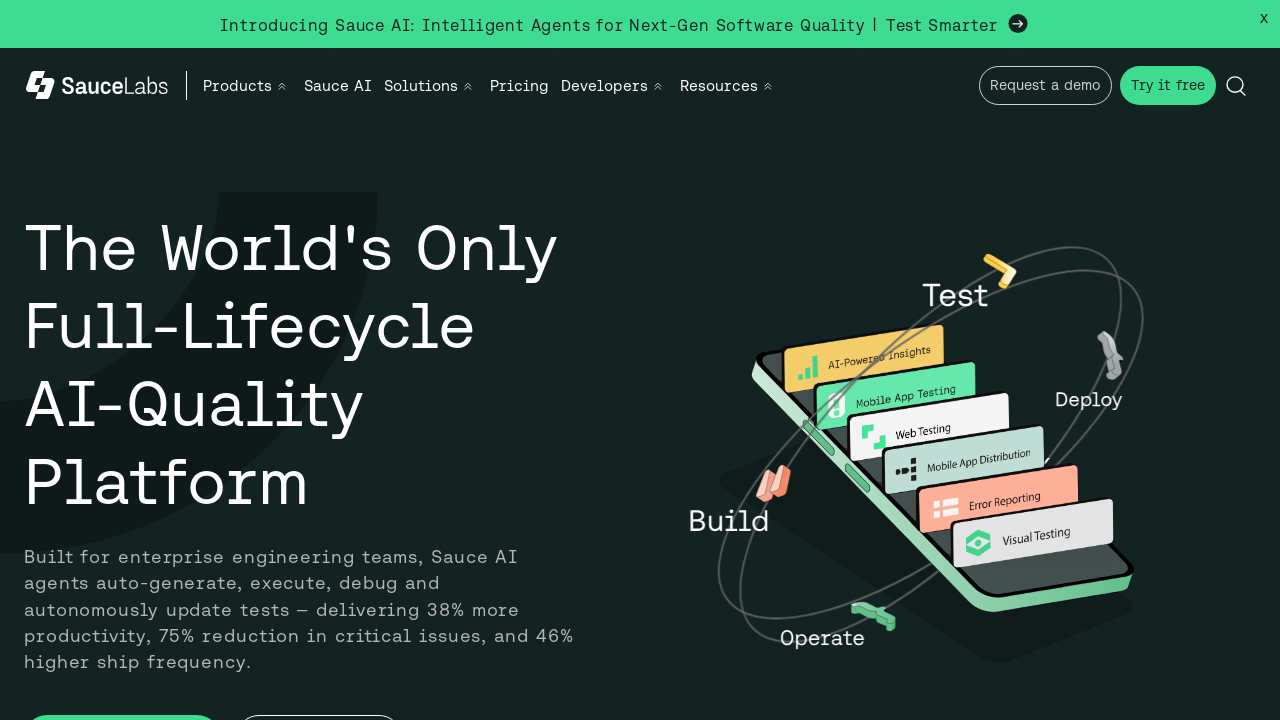